Tests window handling functionality by clicking a button that opens multiple windows and verifying the number of windows opened

Starting URL: https://leafground.com/window.xhtml

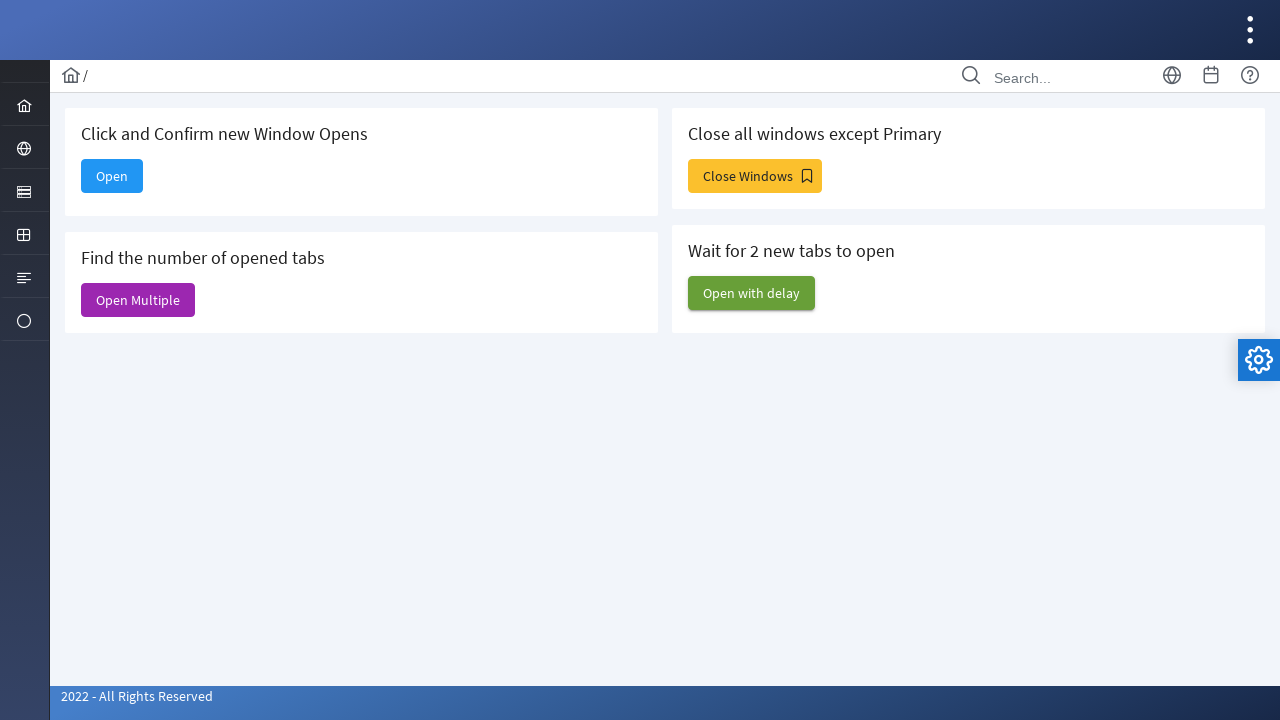

Clicked 'Open Multiple' button to open multiple windows at (138, 300) on xpath=//span[text()='Open Multiple']
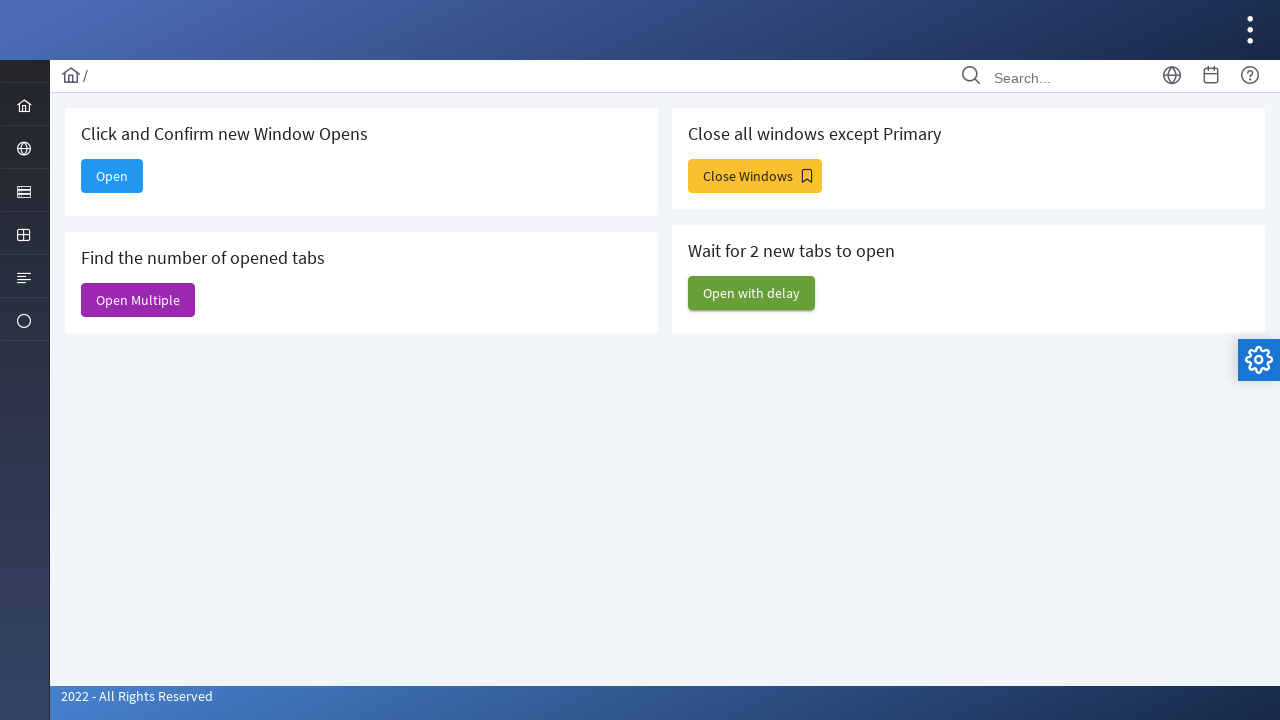

Waited 2 seconds for multiple windows to open
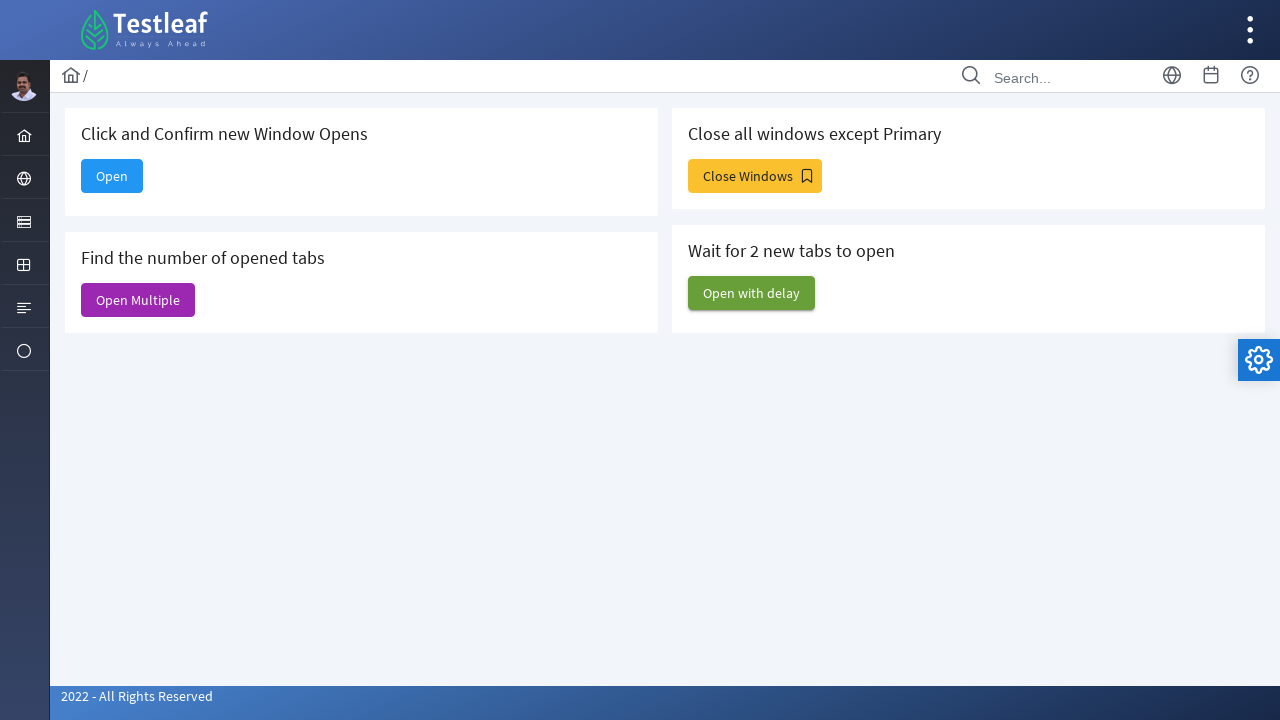

Retrieved window count: 6 windows opened
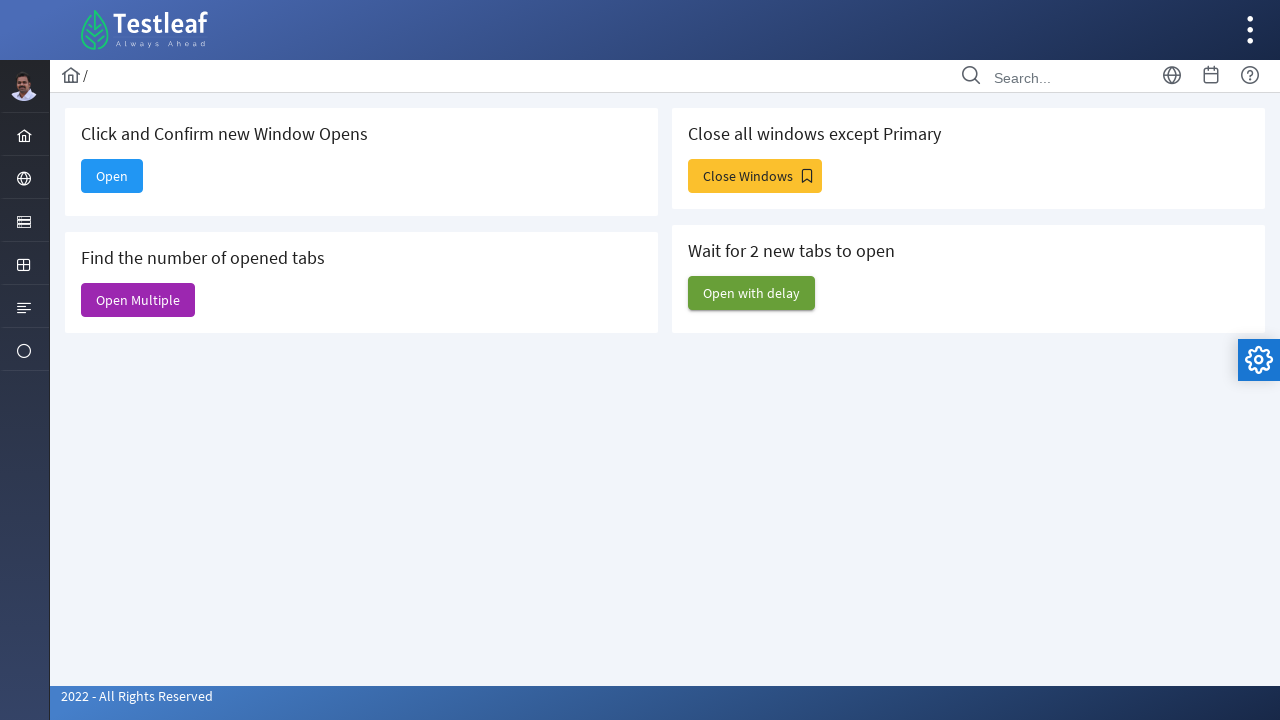

Printed window count result: 6 windows
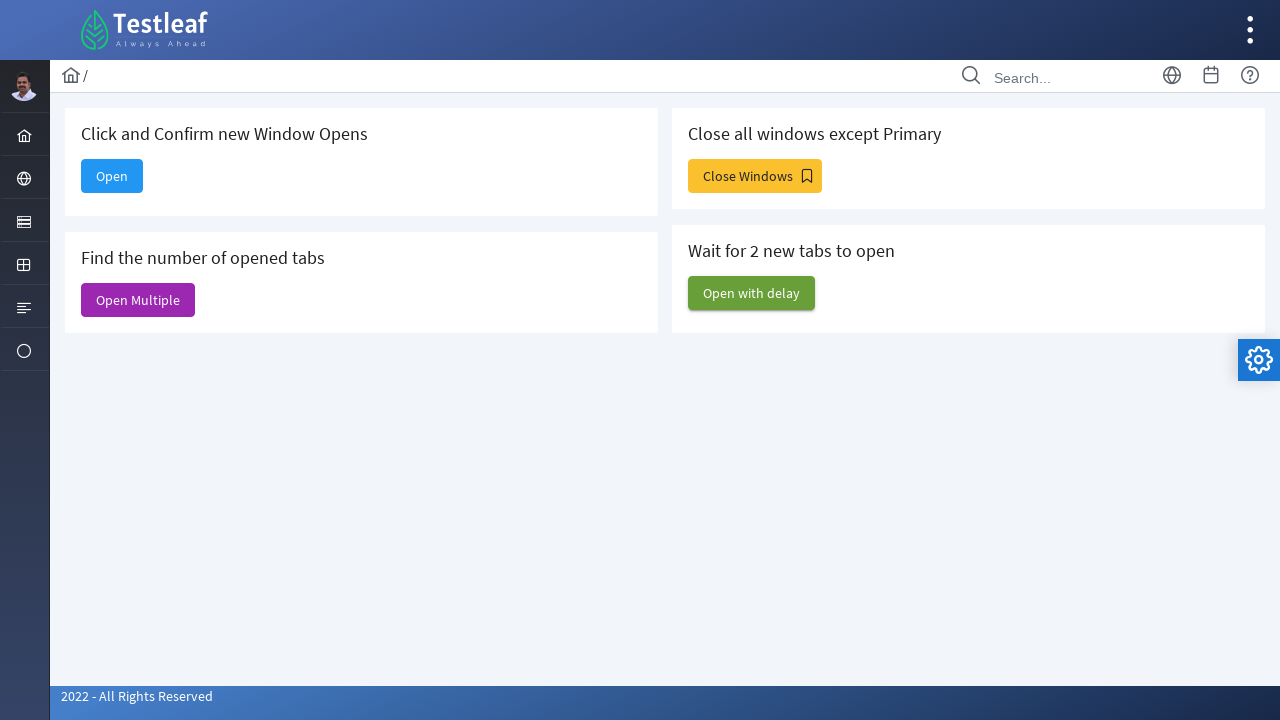

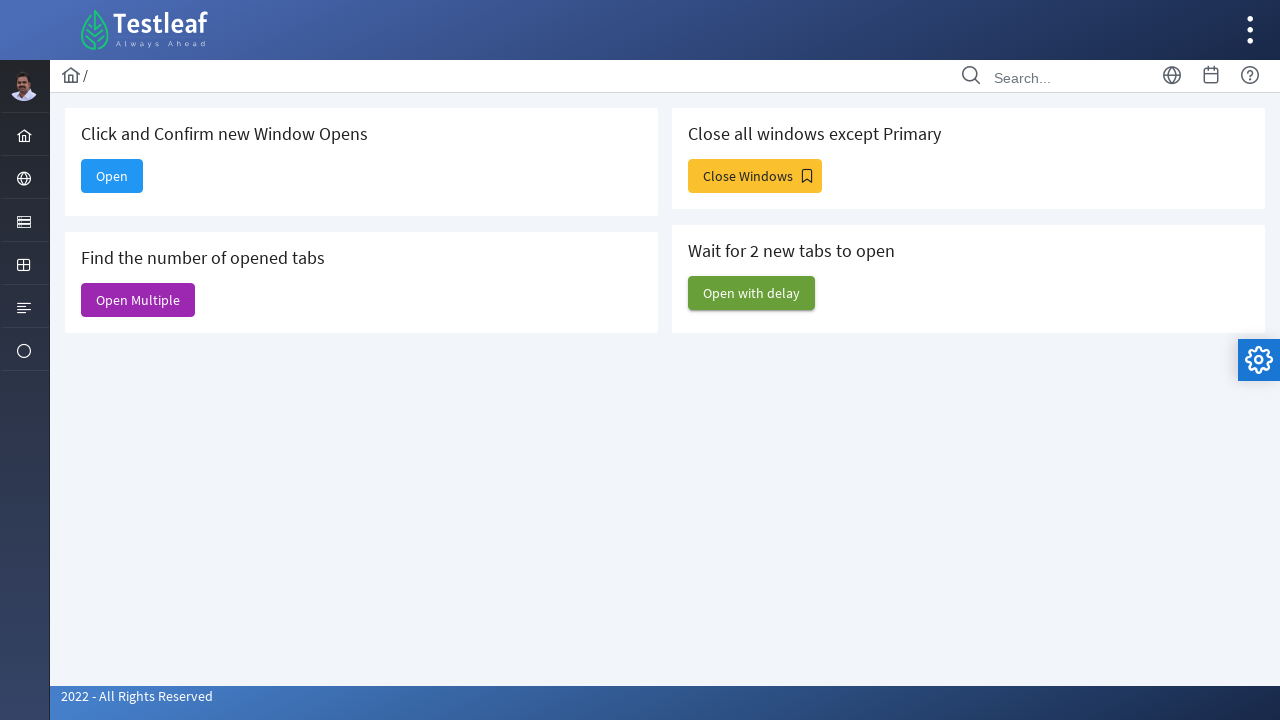